Navigates to the web inputs practice page and scrolls to the date input field to ensure it's visible

Starting URL: https://practice.expandtesting.com/inputs

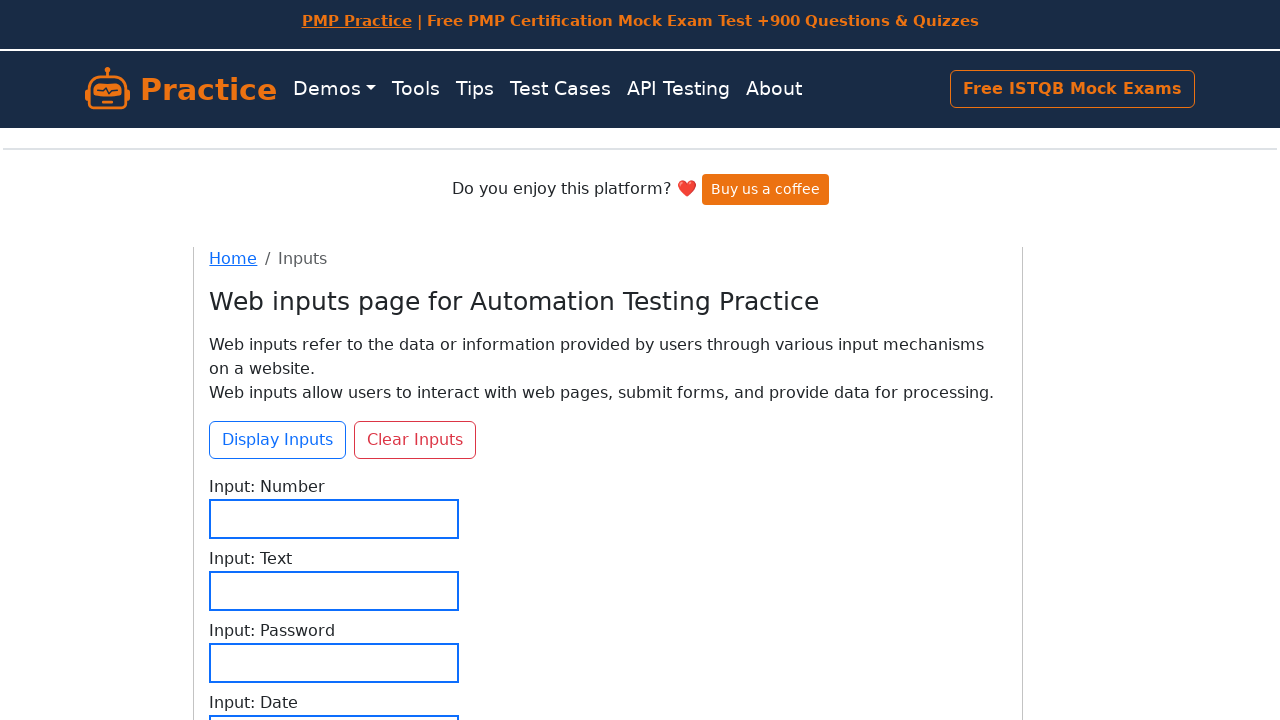

Navigated to web inputs practice page
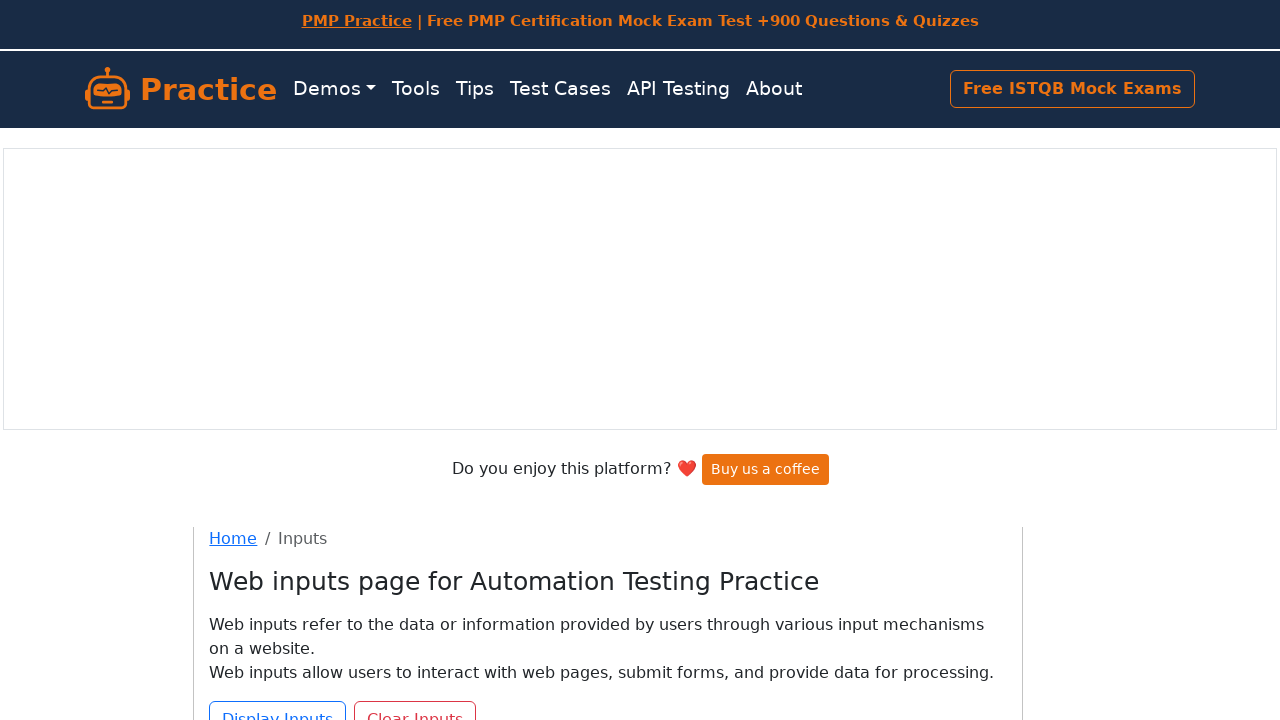

Located the date input field
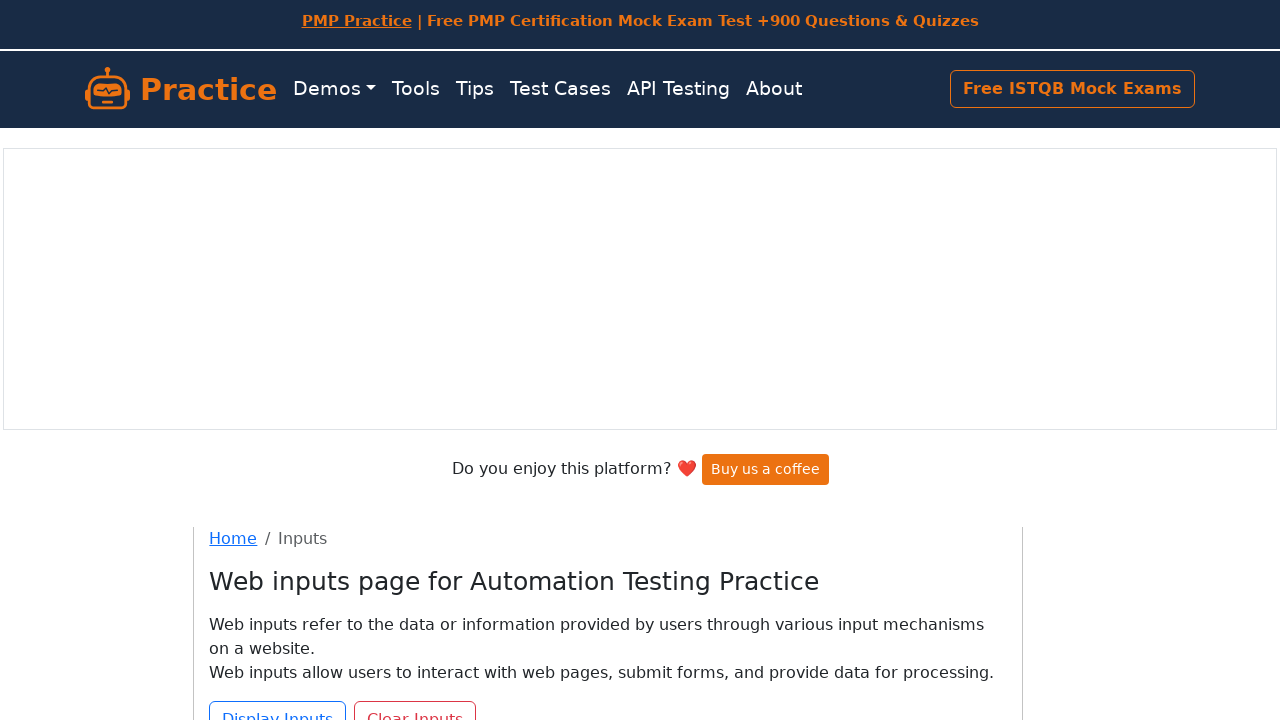

Scrolled date input field into view
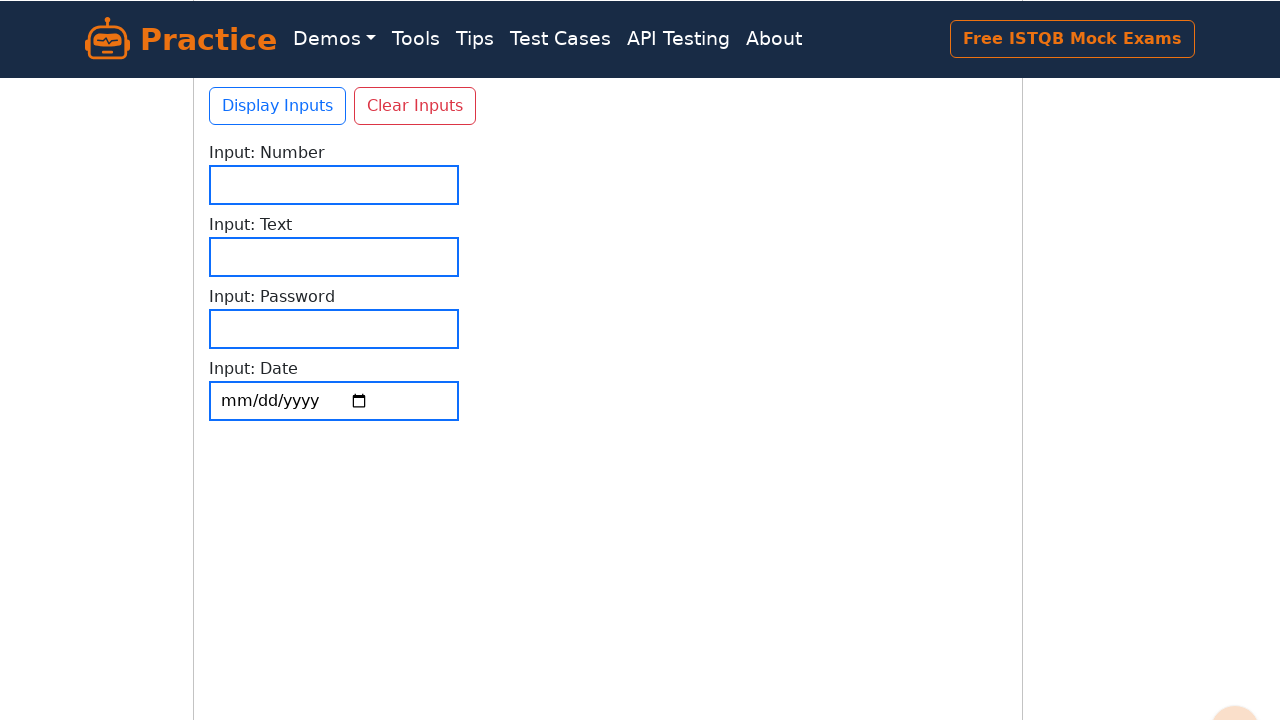

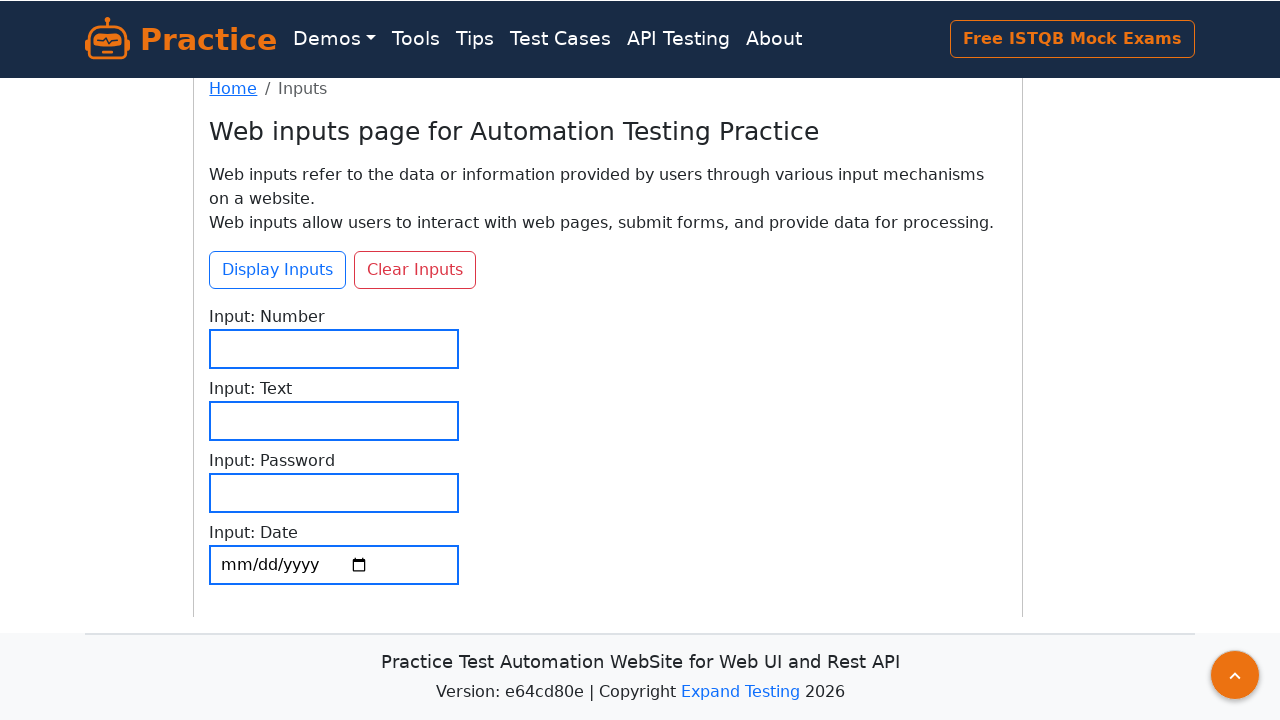